Tests switching to an iframe on W3Schools TryIt editor and clicking a submit button within the iframe

Starting URL: https://www.w3schools.com/jsref/tryit.asp?filename=tryjsref_submit_get

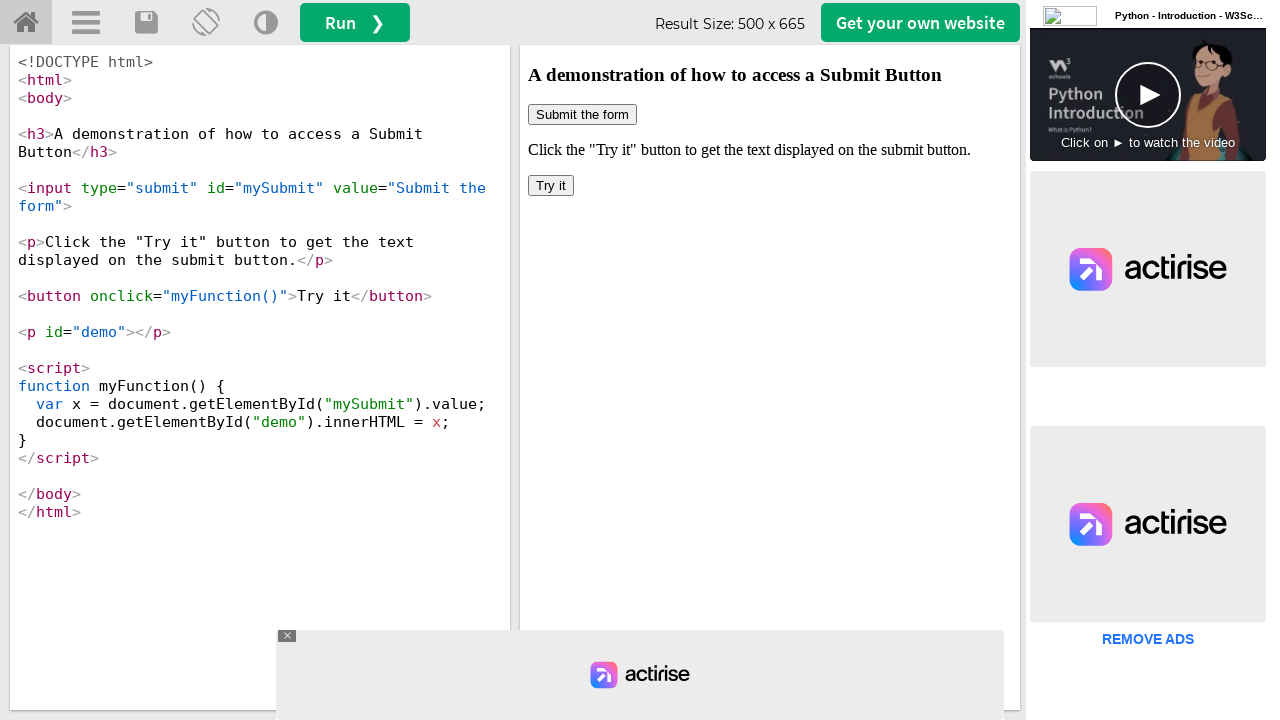

Waited for iframe #iframeResult to be available
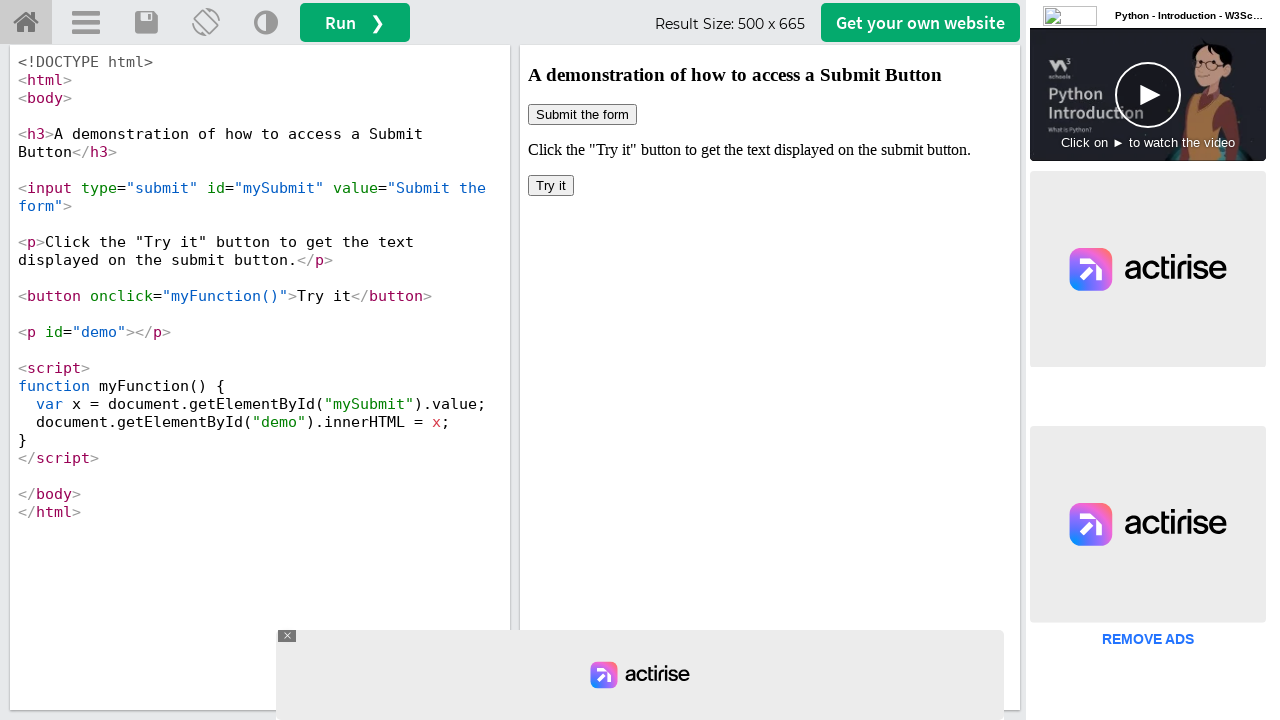

Located iframe #iframeResult
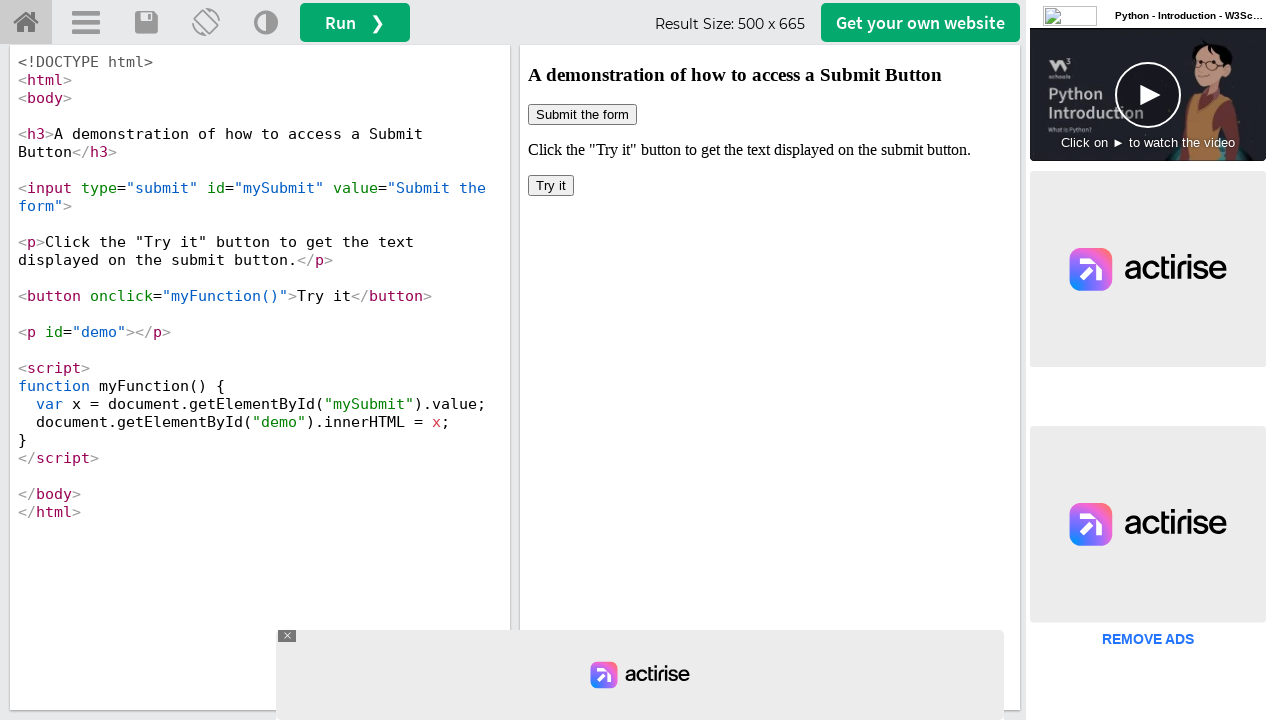

Clicked submit button #mySubmit inside iframe at (582, 115) on #iframeResult >> internal:control=enter-frame >> #mySubmit
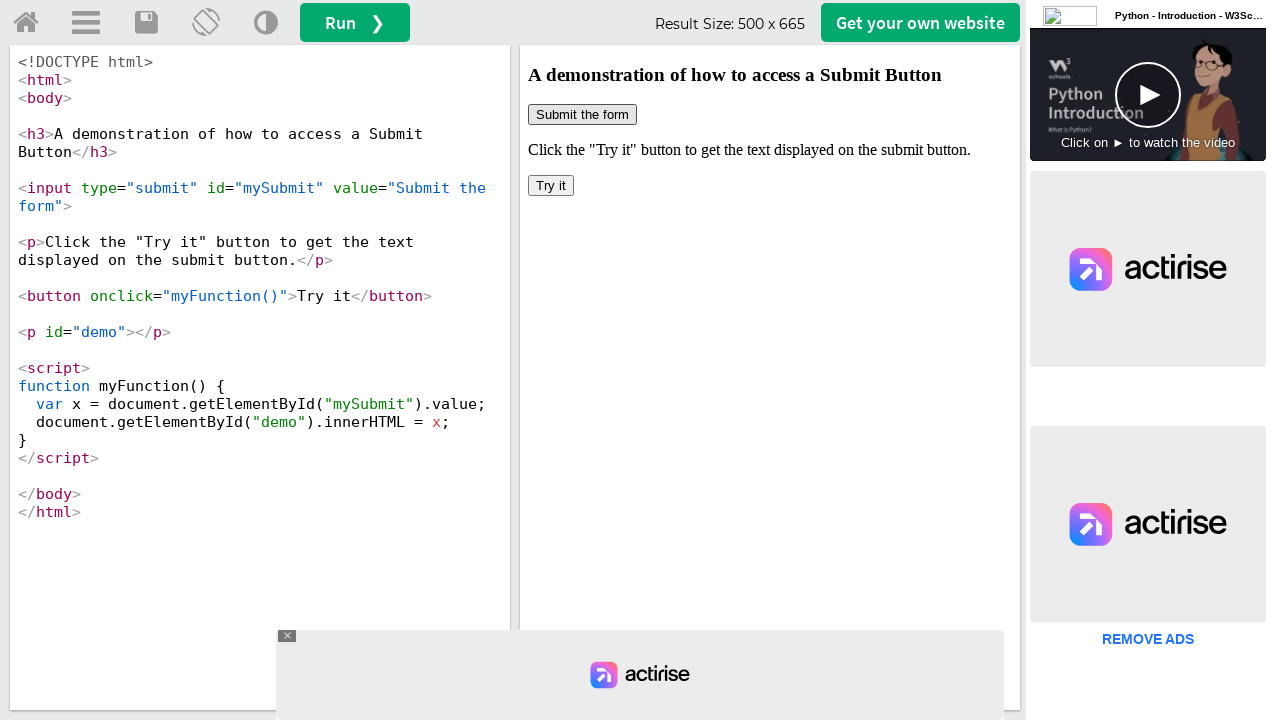

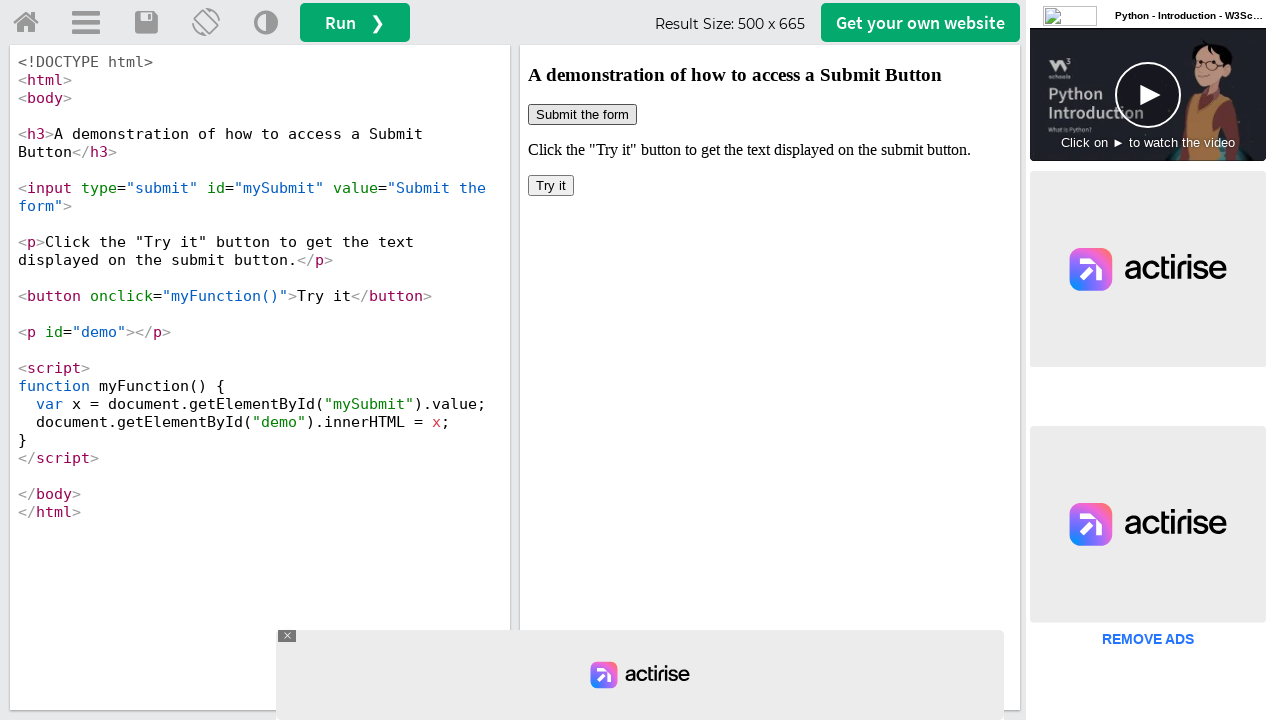